Tests table sorting functionality by clicking the Last Name column header twice to verify both ascending and descending sort orders

Starting URL: http://the-internet.herokuapp.com/tables

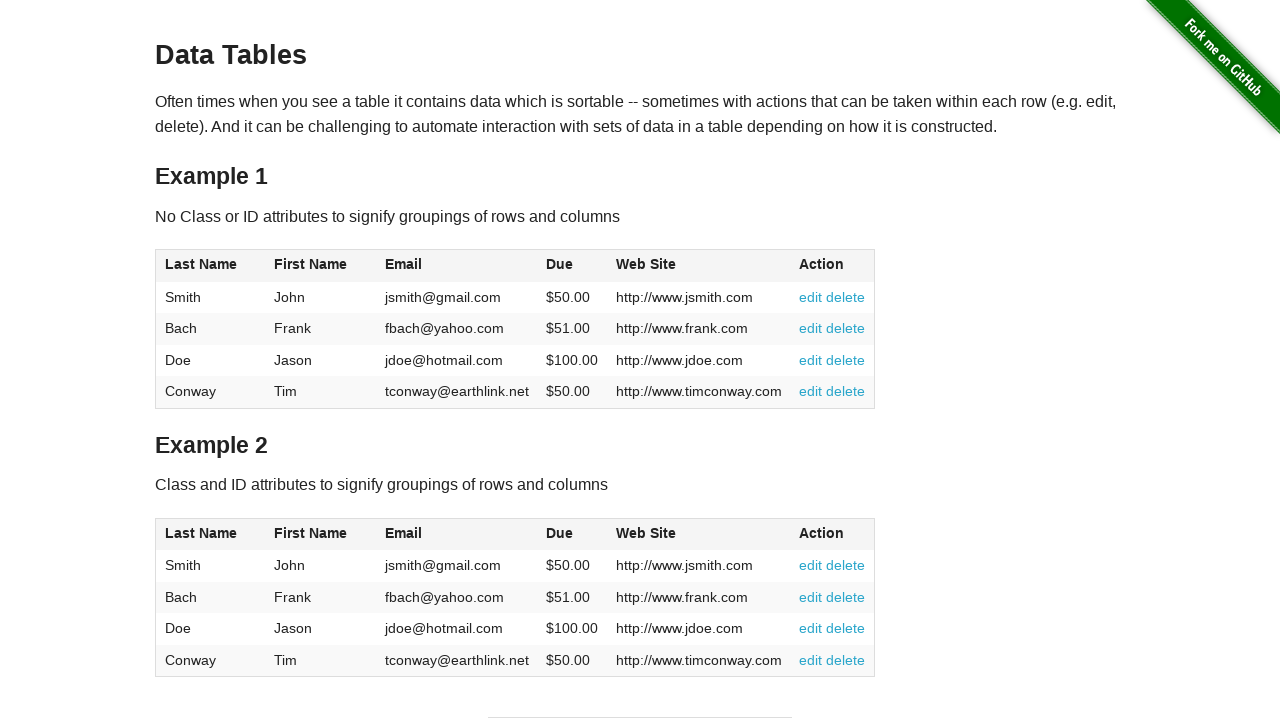

Clicked Last Name column header to initiate sort at (201, 533) on span.last-name
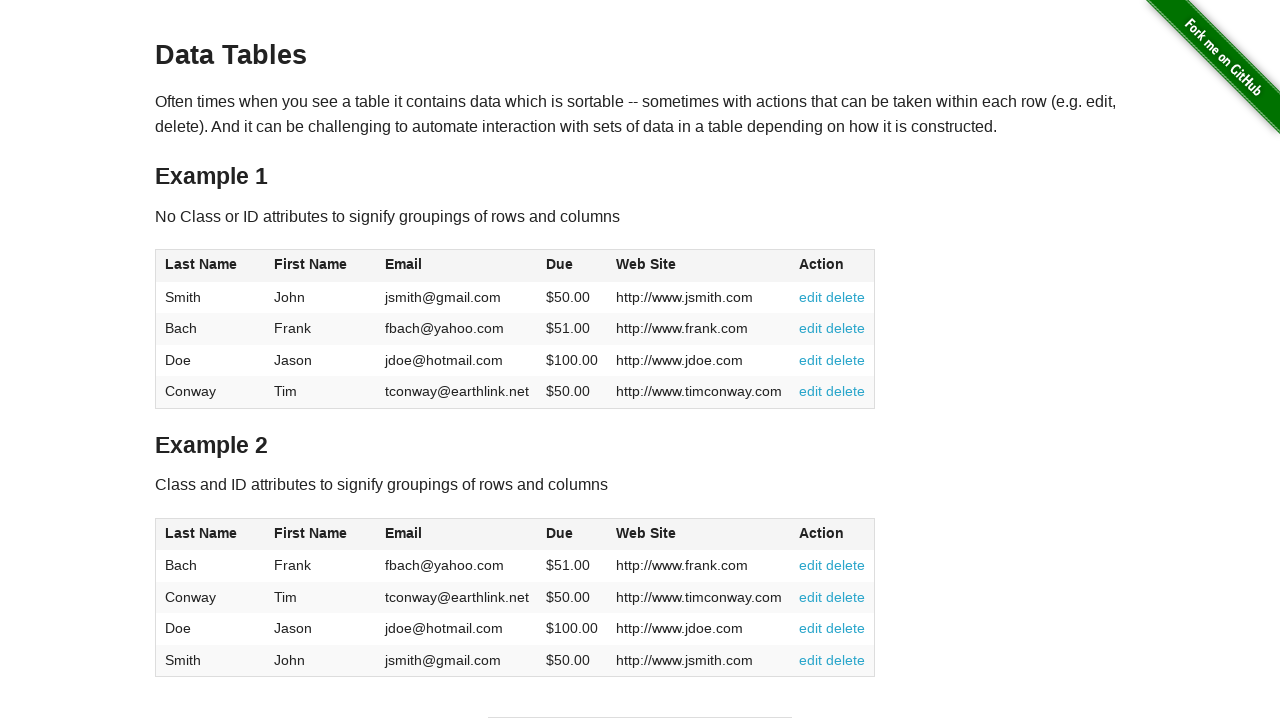

Waited 500ms for table to update after first click
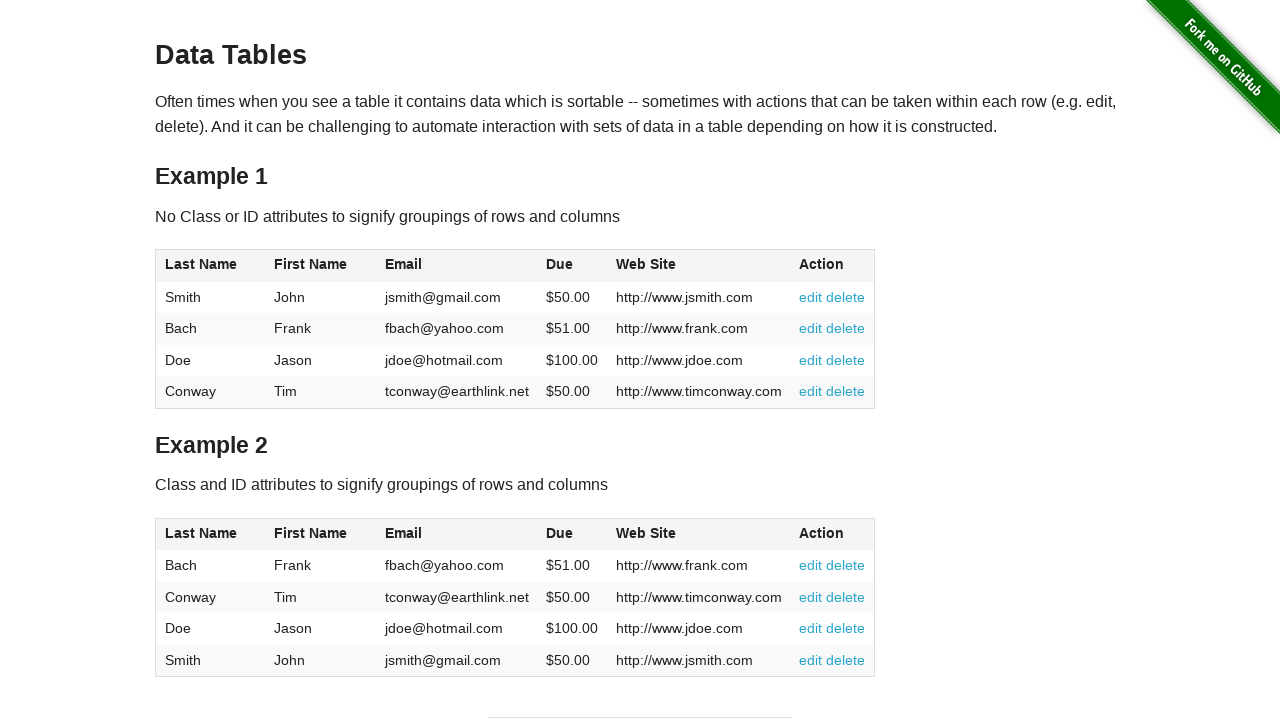

Clicked Last Name column header again to change sort order to descending at (201, 533) on span.last-name
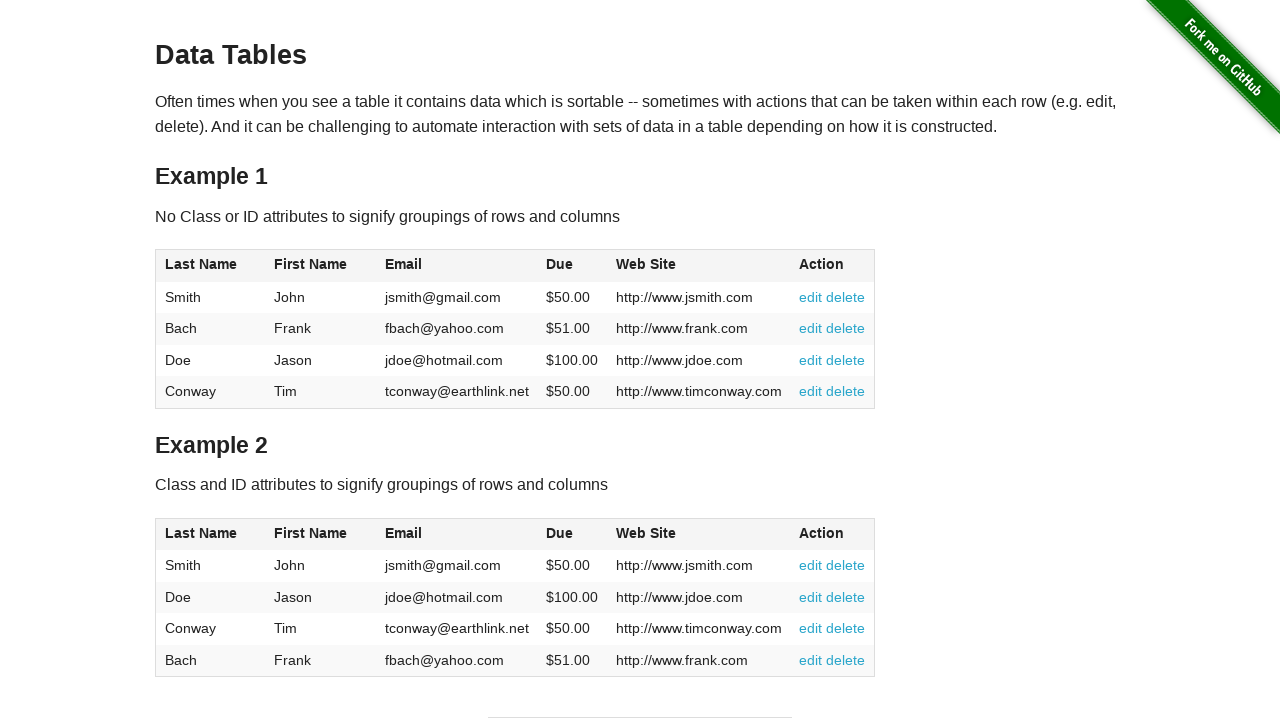

Waited 500ms for table to update after second click
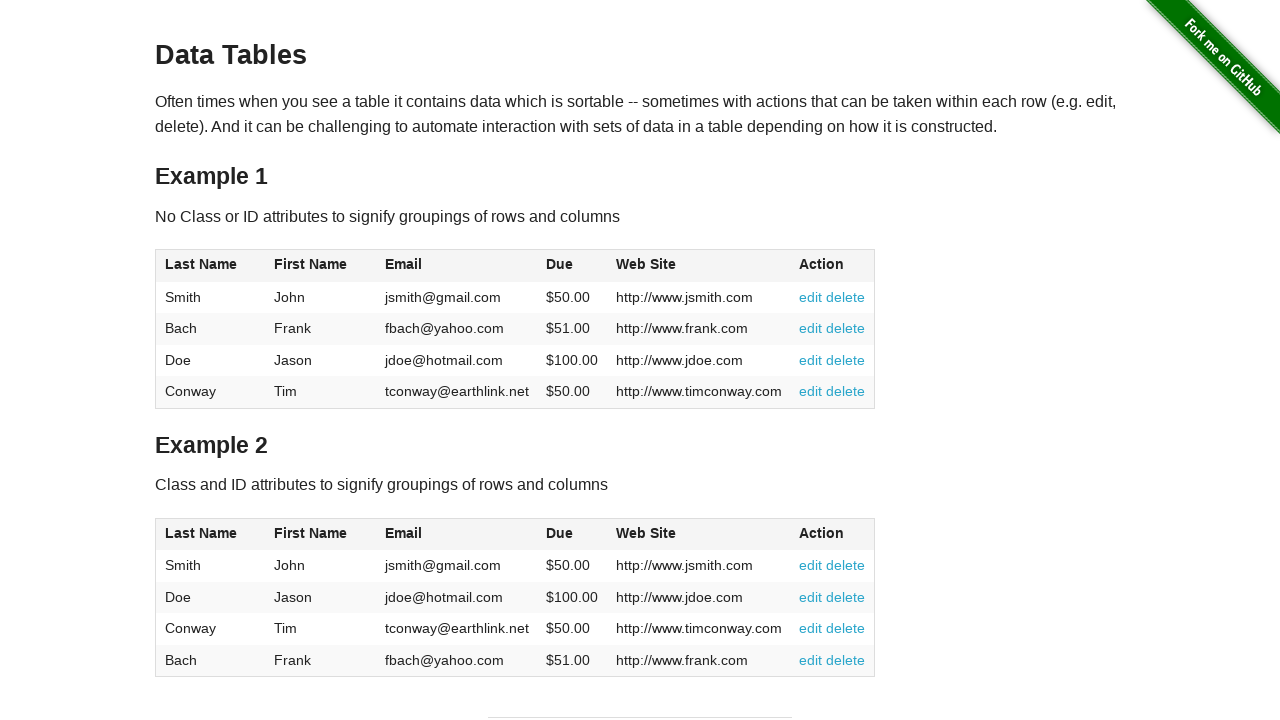

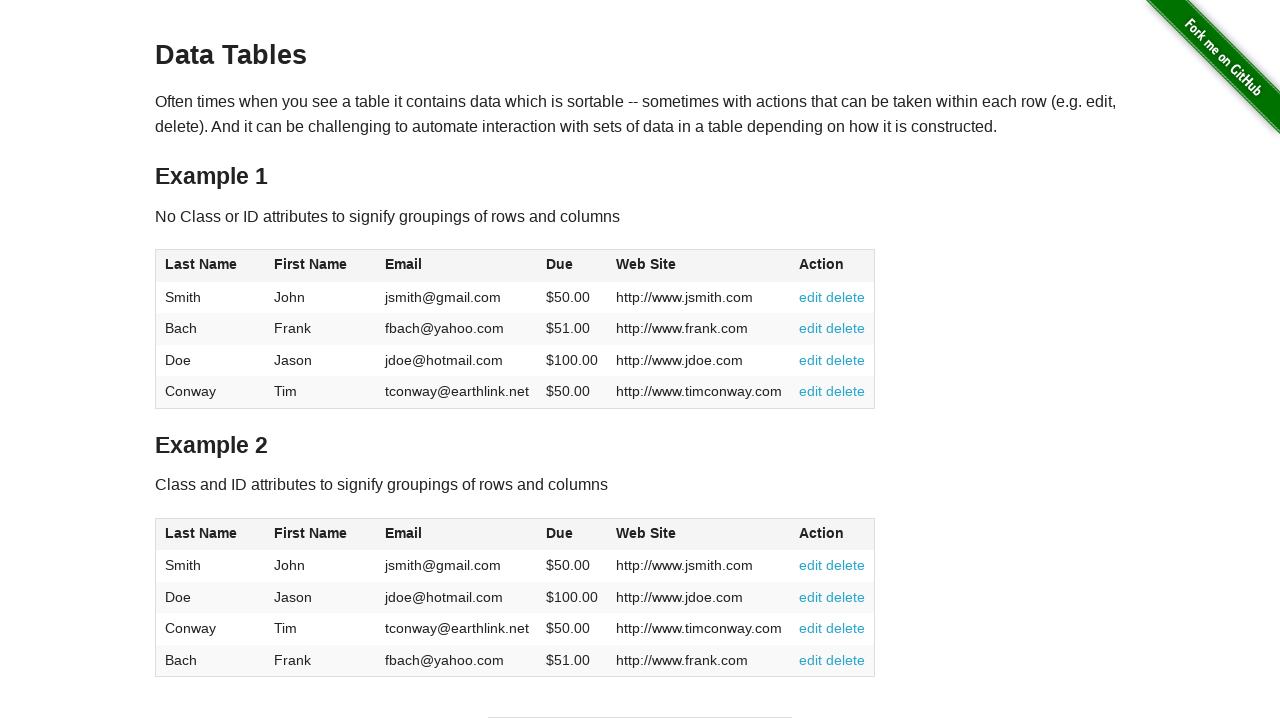